Tests JavaScript confirmation alert by clicking button, dismissing alert to cancel, then clicking again and accepting to confirm, validating result messages for each action

Starting URL: http://the-internet.herokuapp.com/

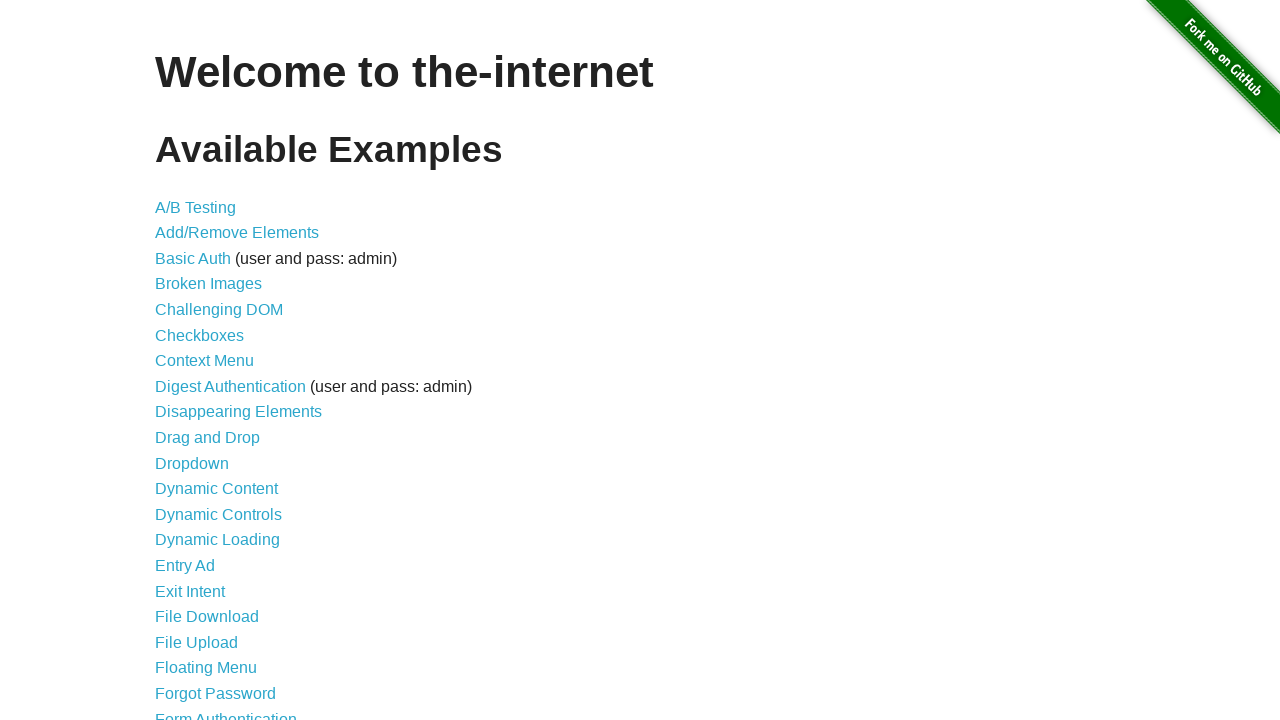

Clicked on 'JavaScript Alerts' link to navigate to test page at (214, 361) on a:has-text('JavaScript Alerts')
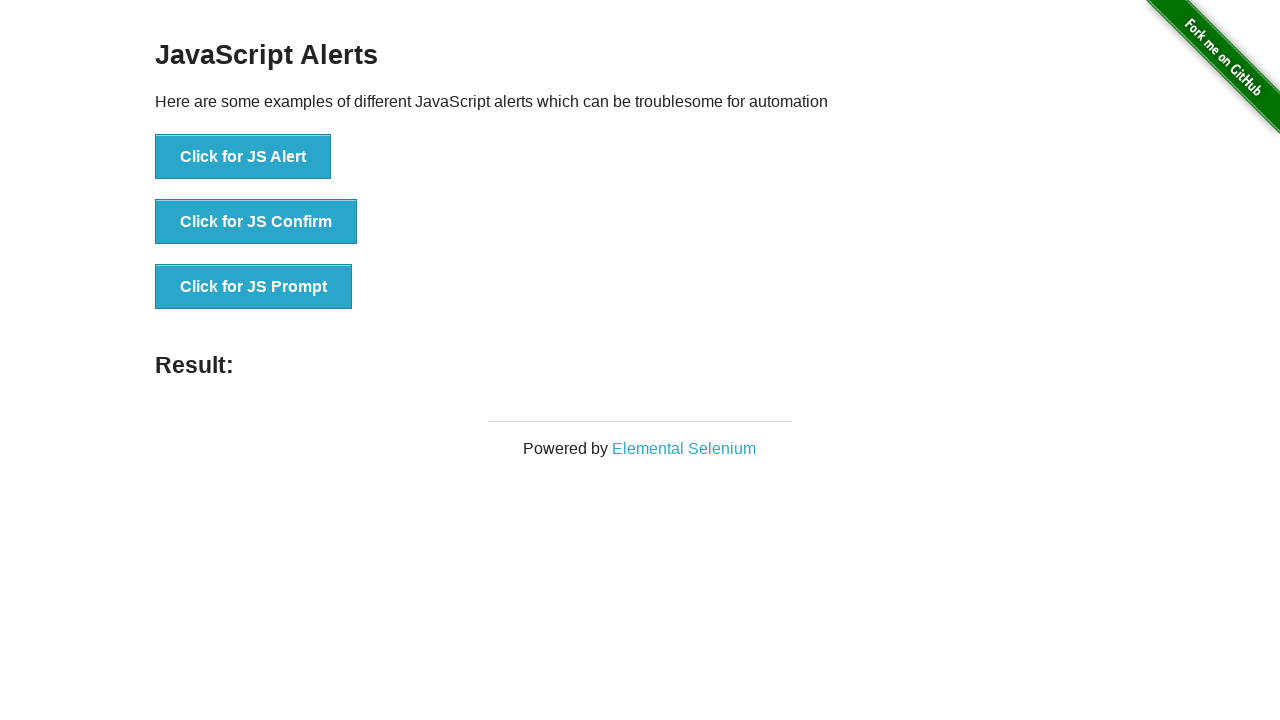

Set up dialog handler to dismiss confirmation alert
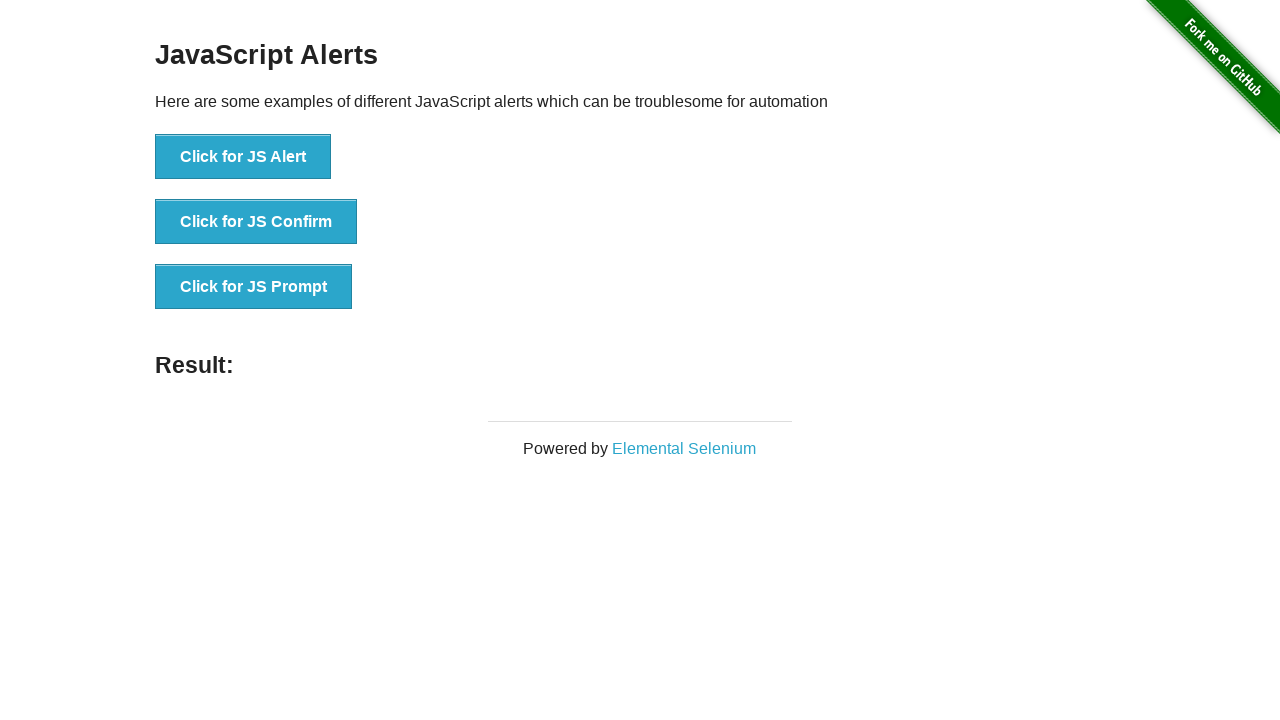

Clicked 'Click for JS Confirm' button to trigger confirmation alert at (256, 222) on button:has-text('Click for JS Confirm')
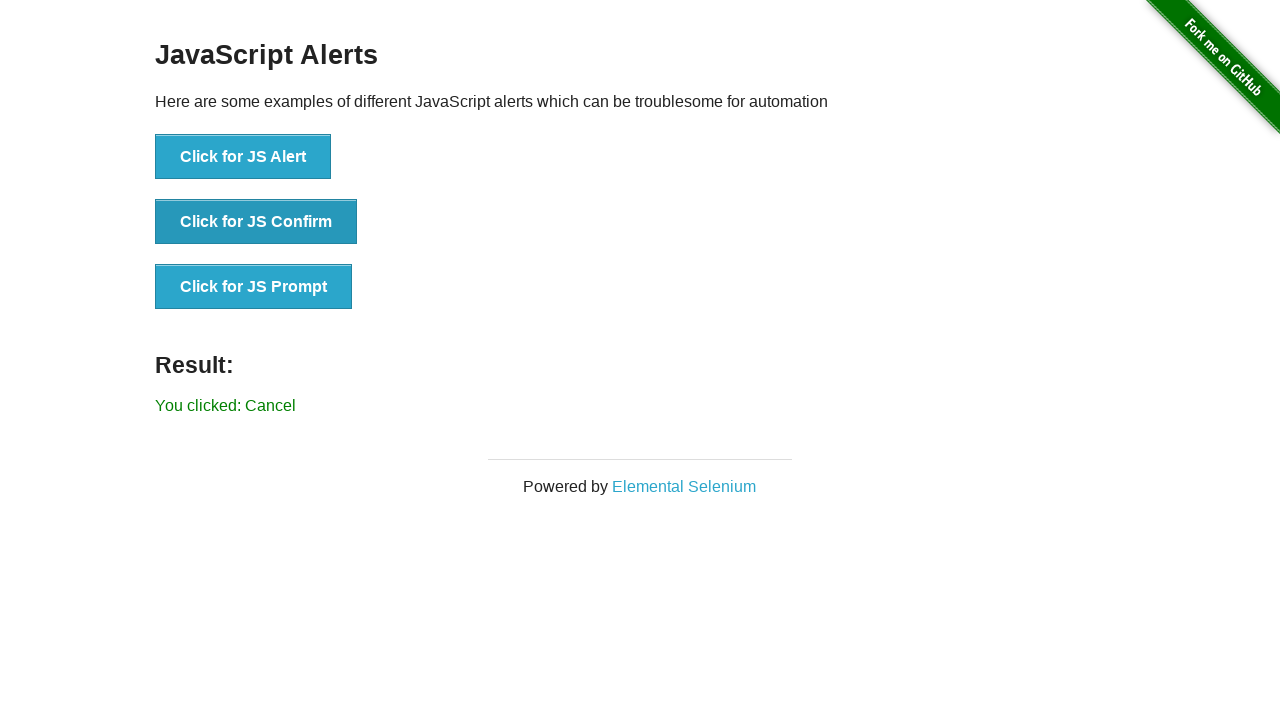

Confirmed that dismissing alert resulted in 'You clicked: Cancel' message
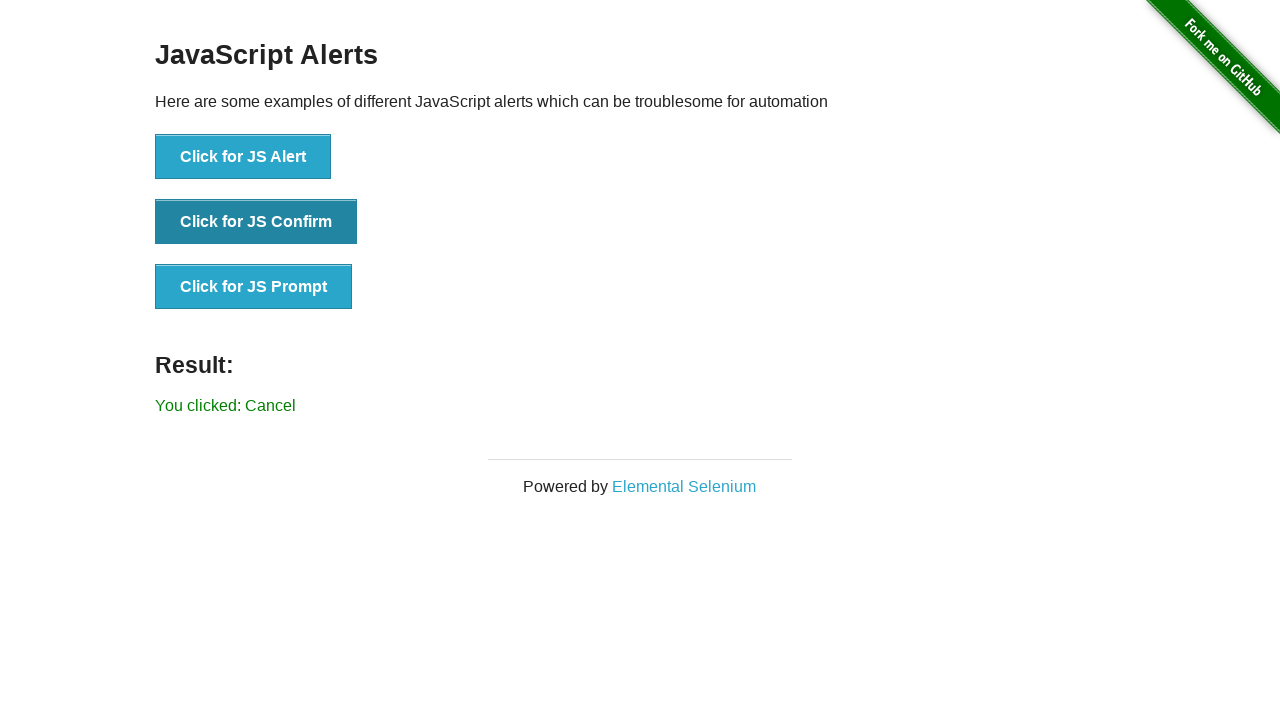

Set up dialog handler to accept confirmation alert
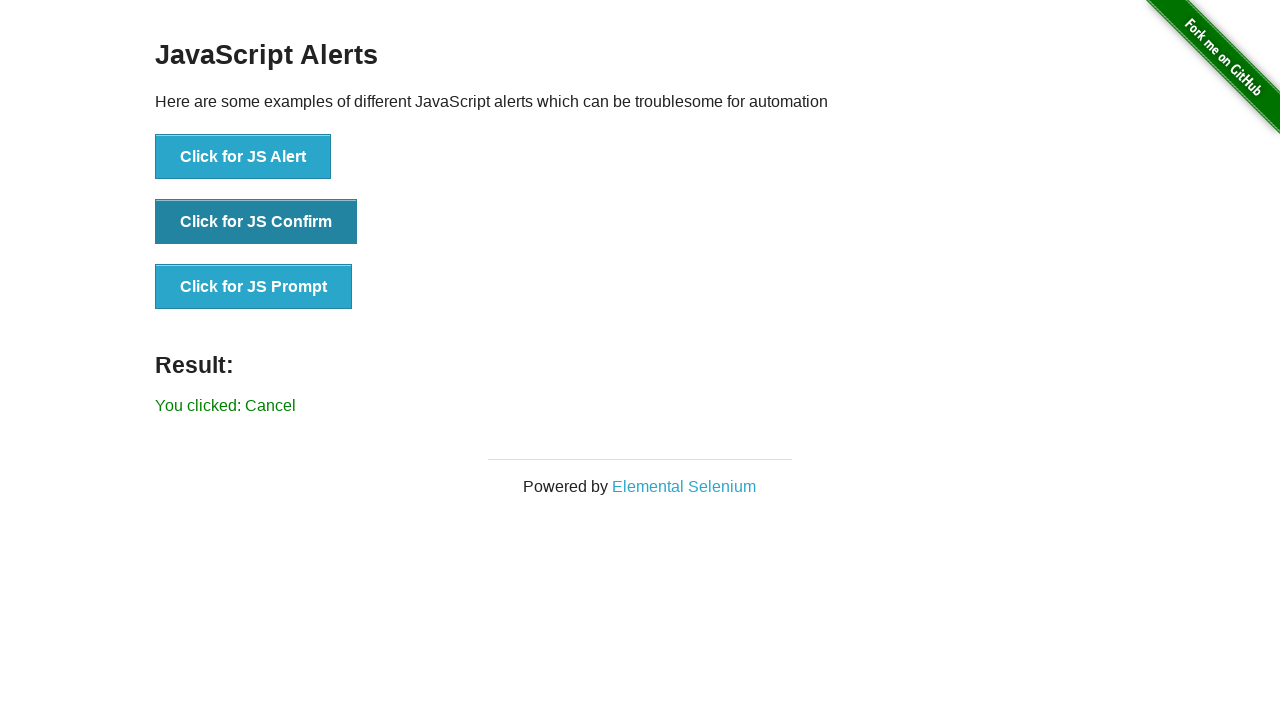

Clicked 'Click for JS Confirm' button again to trigger confirmation alert at (256, 222) on button:has-text('Click for JS Confirm')
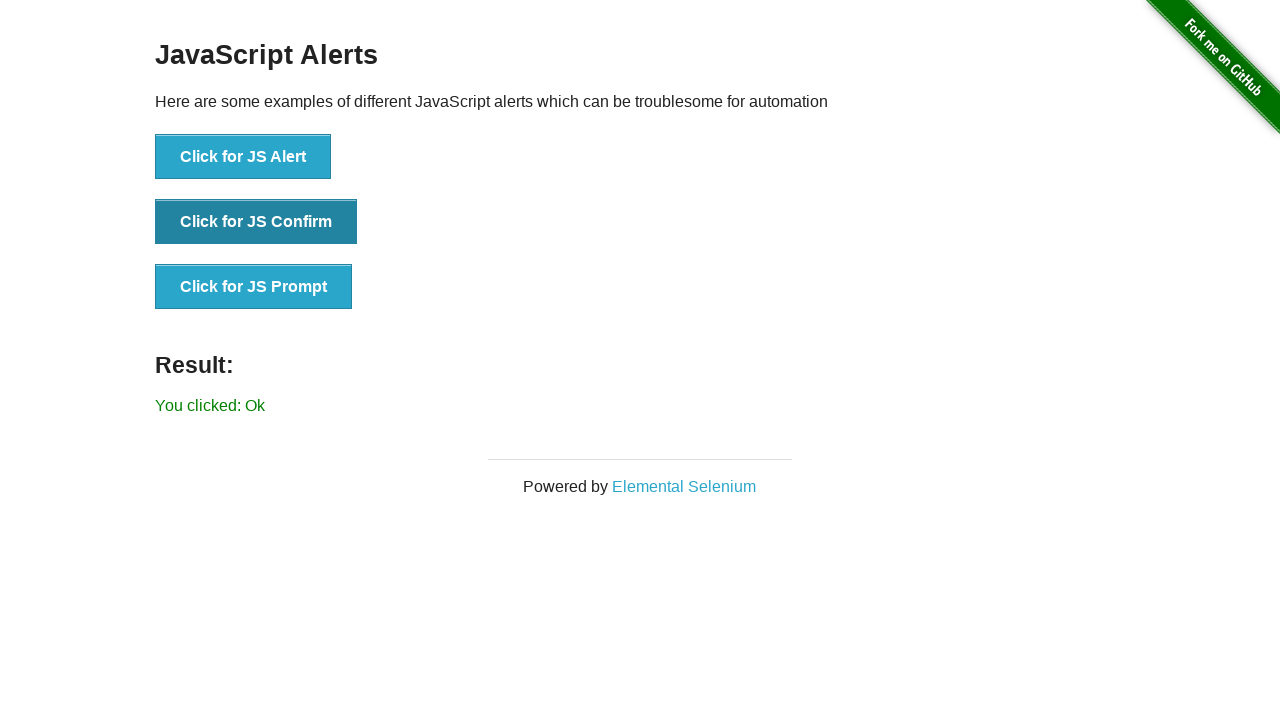

Confirmed that accepting alert resulted in 'You clicked: Ok' message
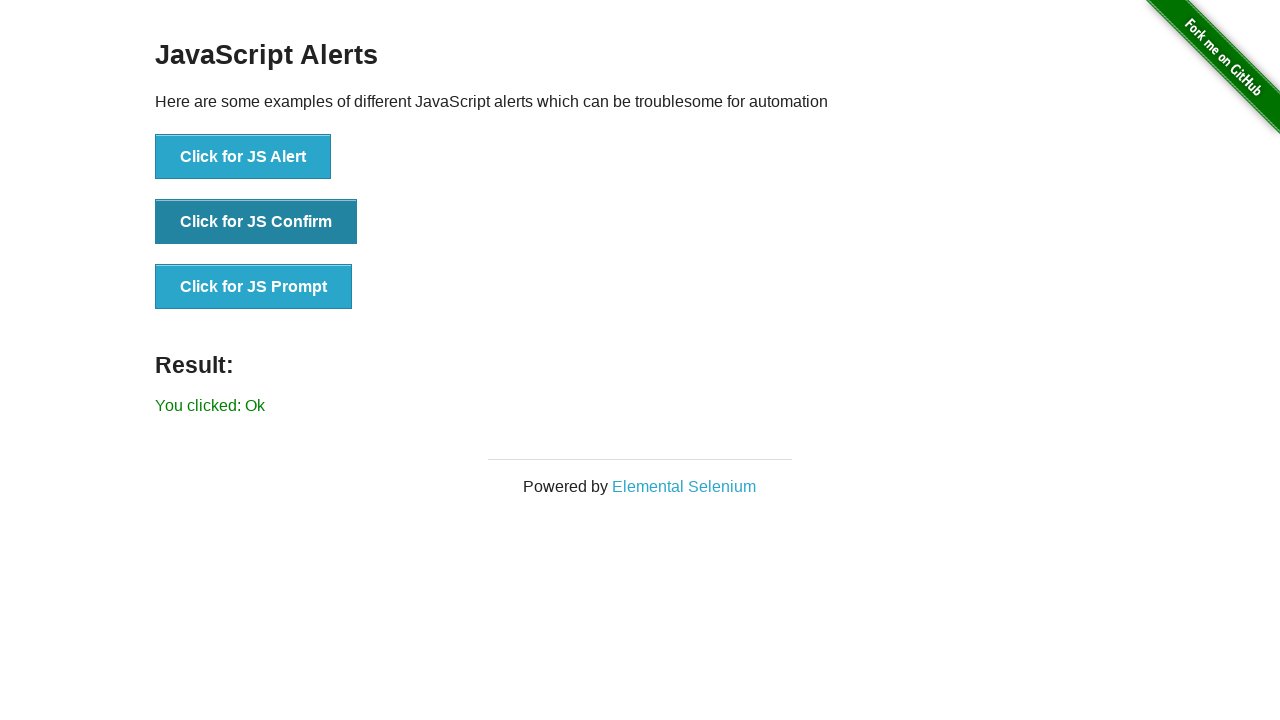

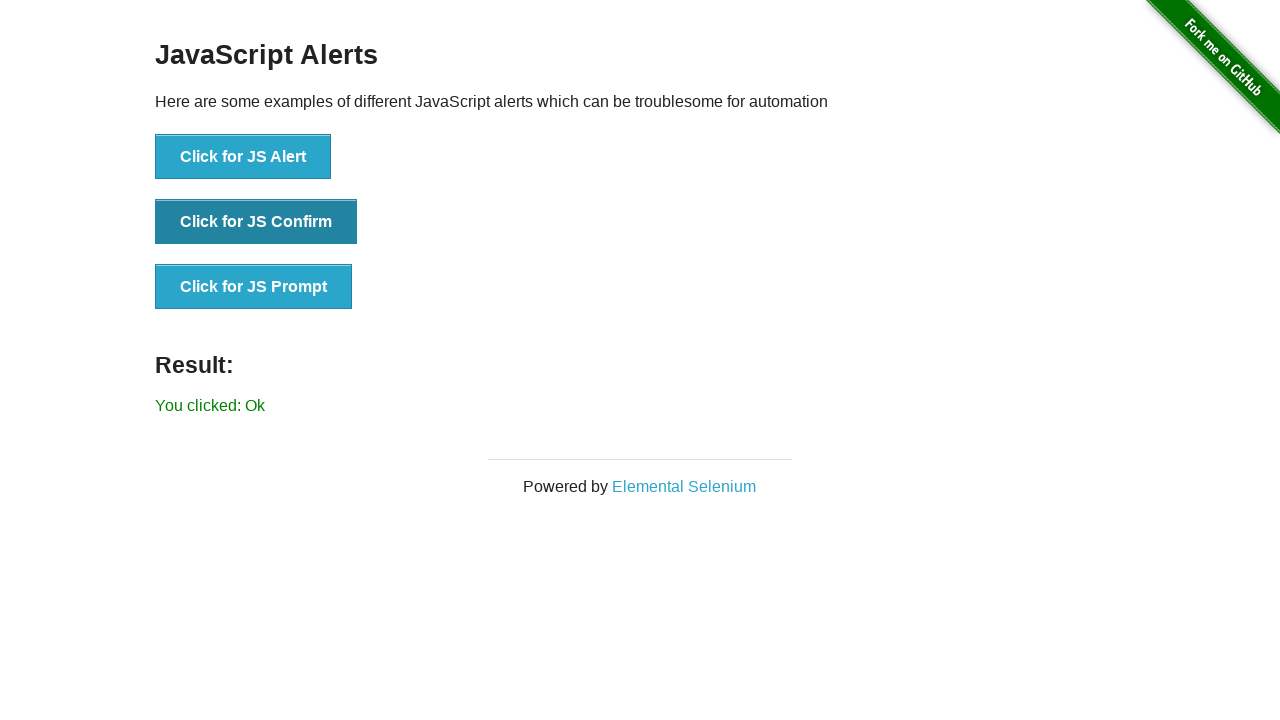